Tests dropdown selection by index, selecting Option 1 and Option 2 multiple times using index-based selection

Starting URL: https://the-internet.herokuapp.com/dropdown

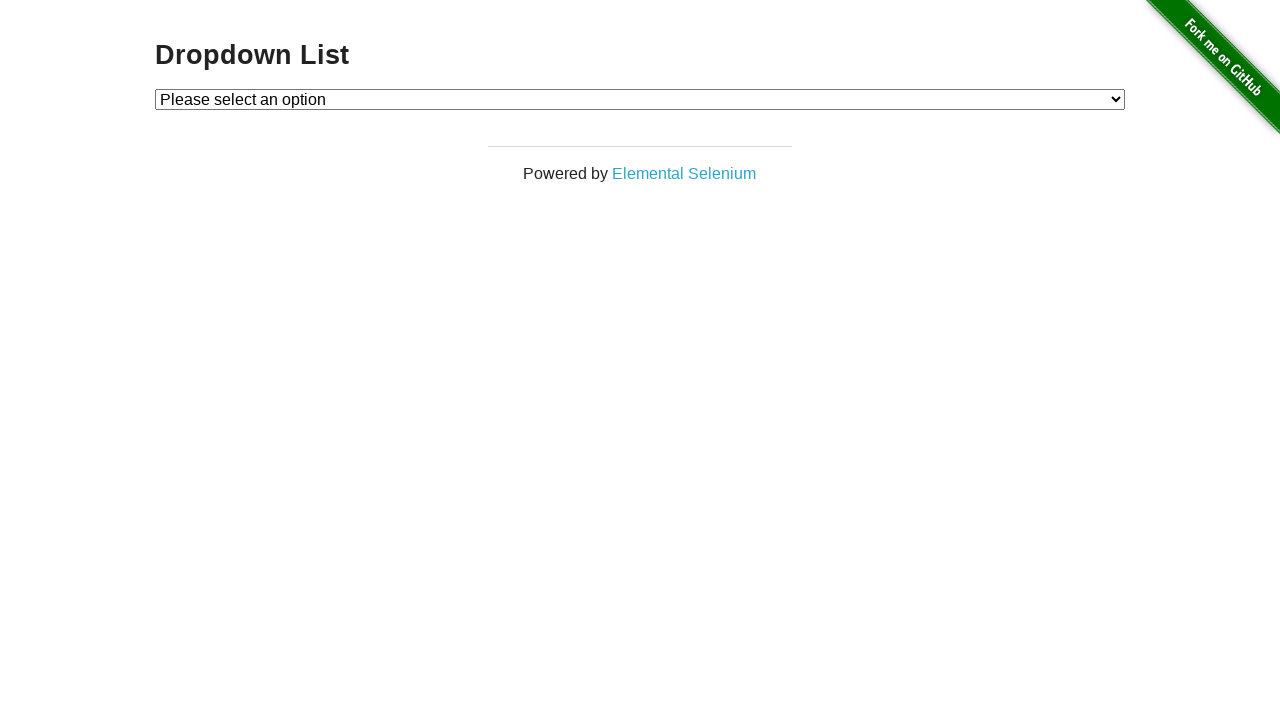

Selected Option 1 using index-based selection on #dropdown
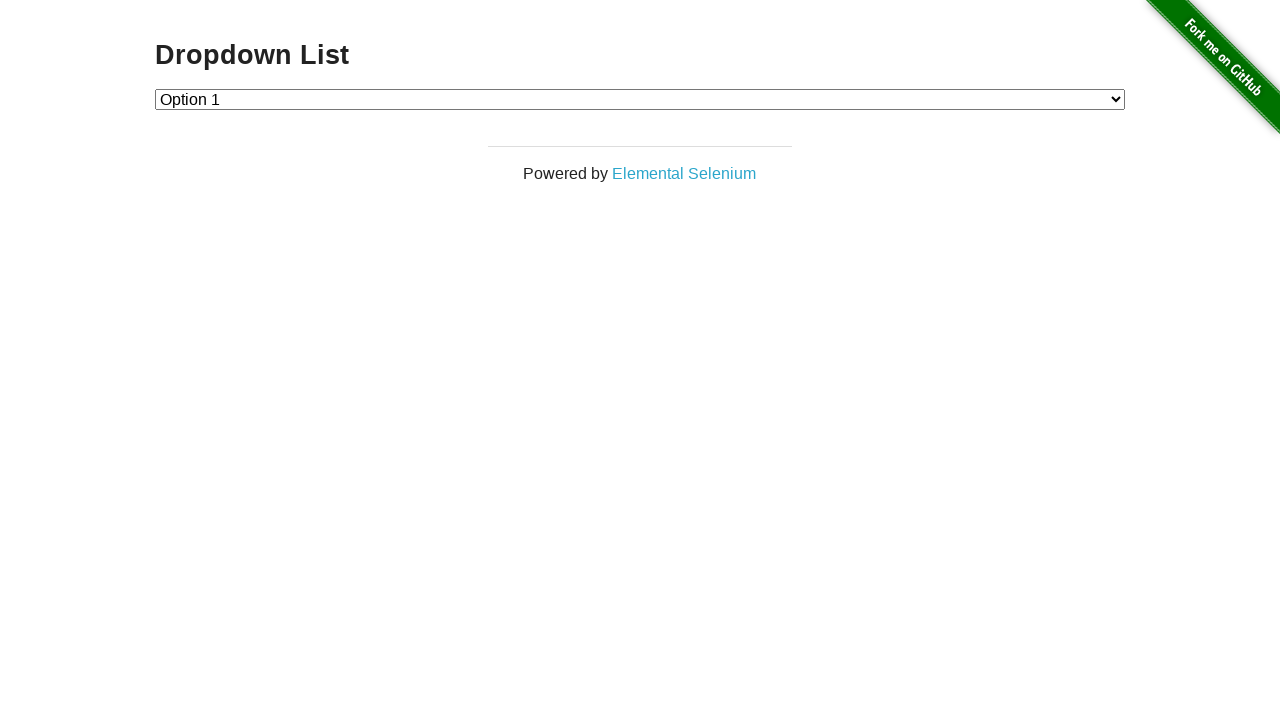

Selected Option 2 using index-based selection on #dropdown
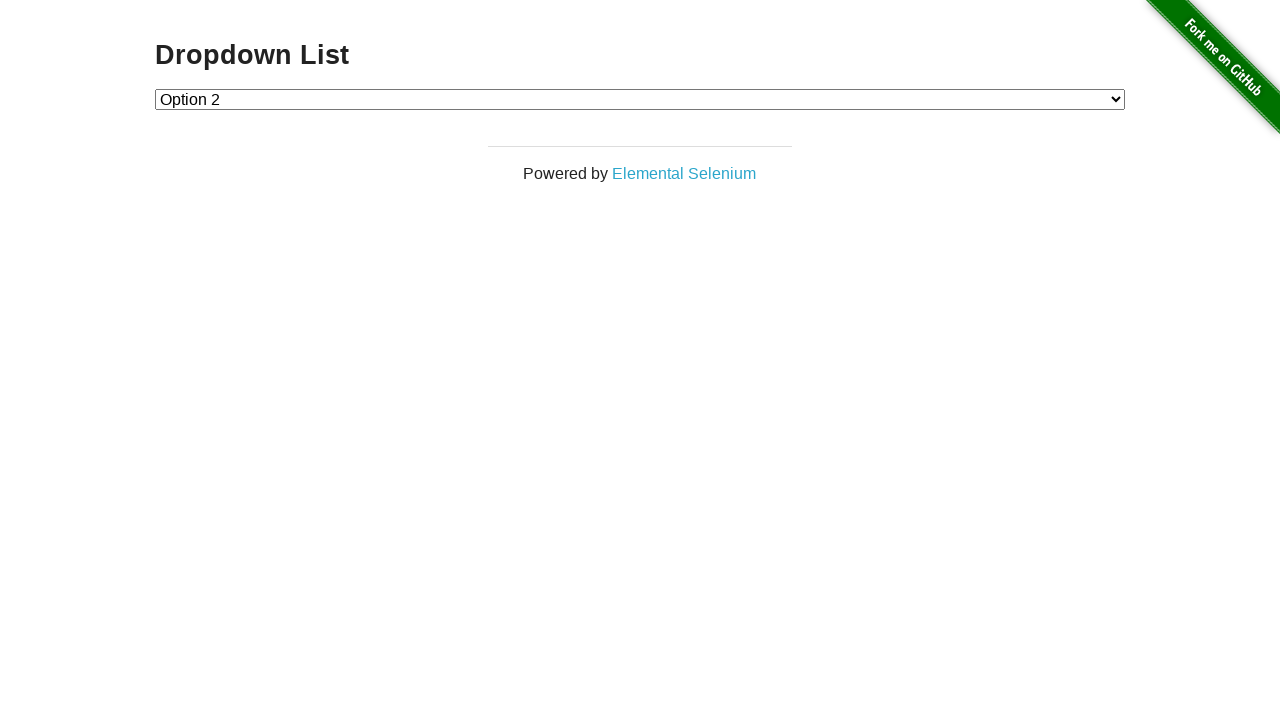

Selected Option 1 again using index-based selection on #dropdown
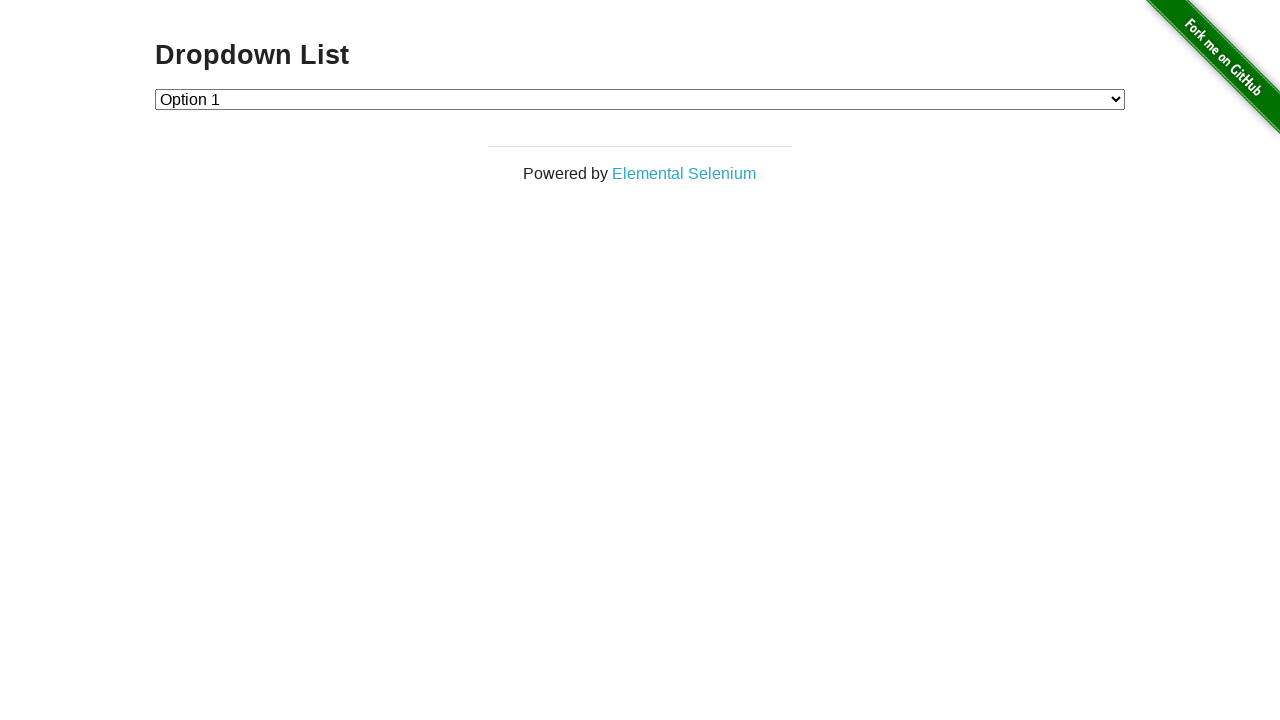

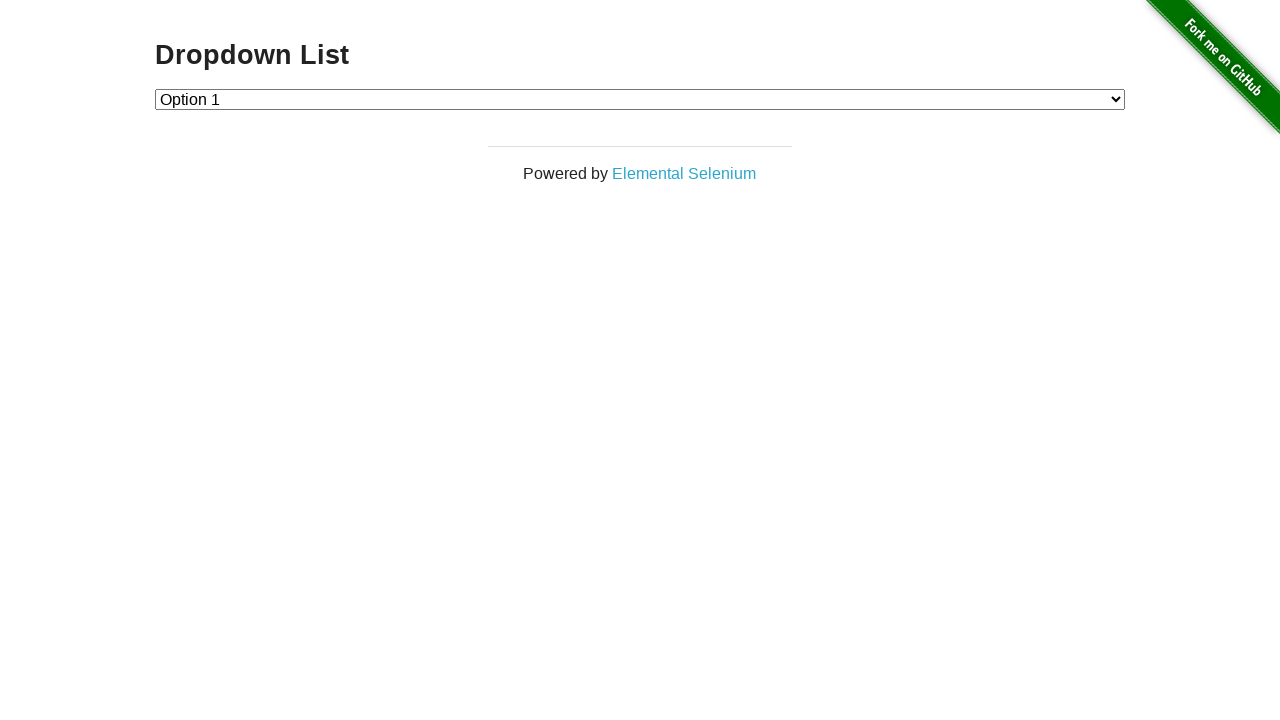